Tests that clicking the Form button on the UI testing site activates/highlights the Form button

Starting URL: http://uitest.duodecadits.com

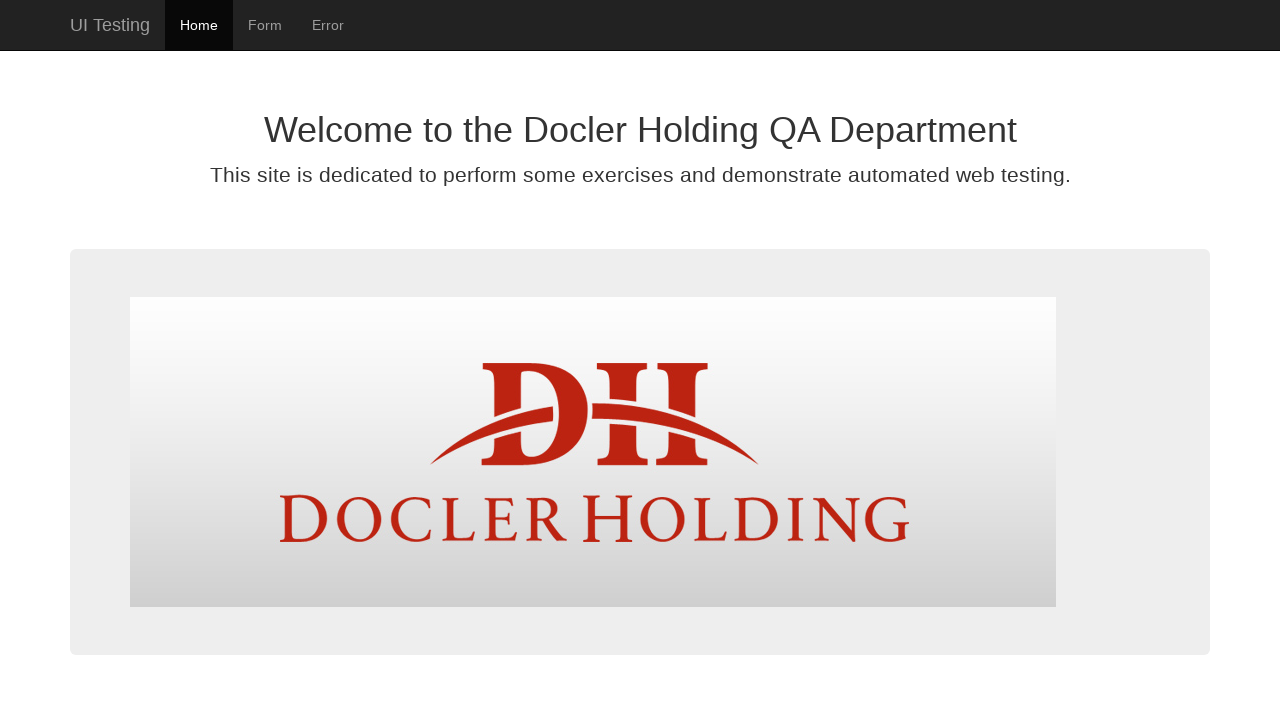

Clicked the Form button at (265, 25) on text=Form
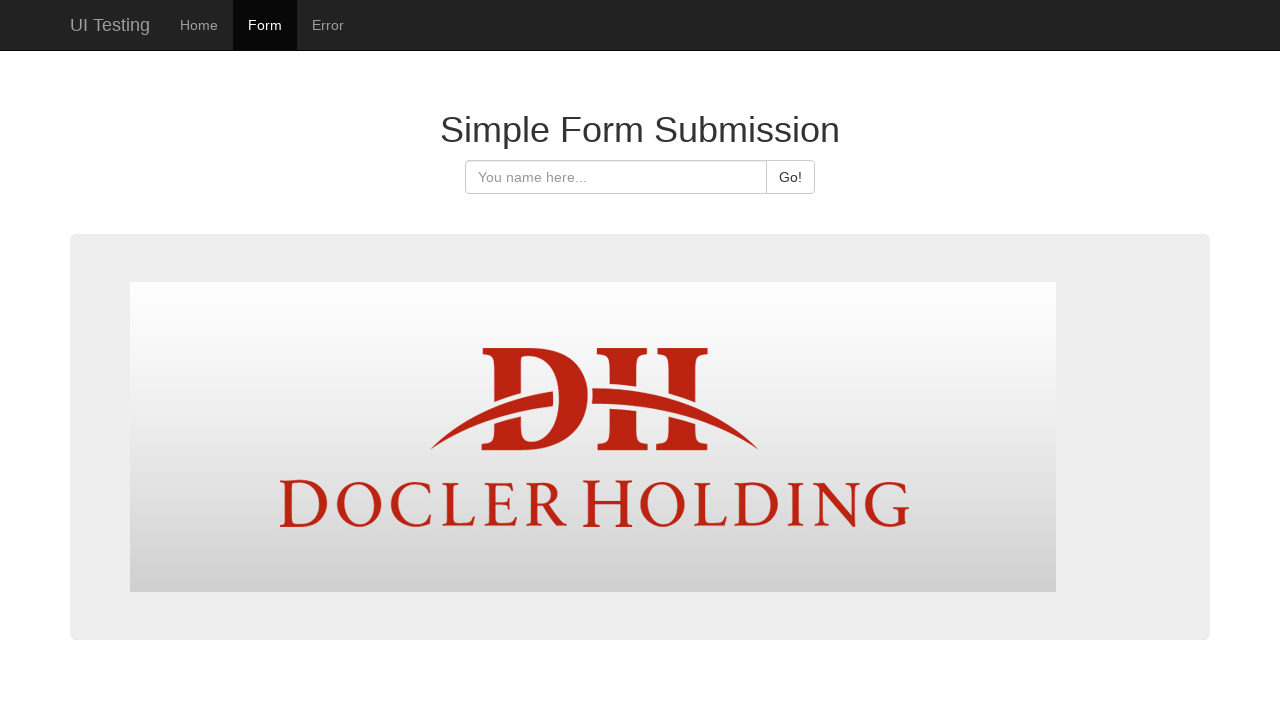

Form button is now active/highlighted and visible
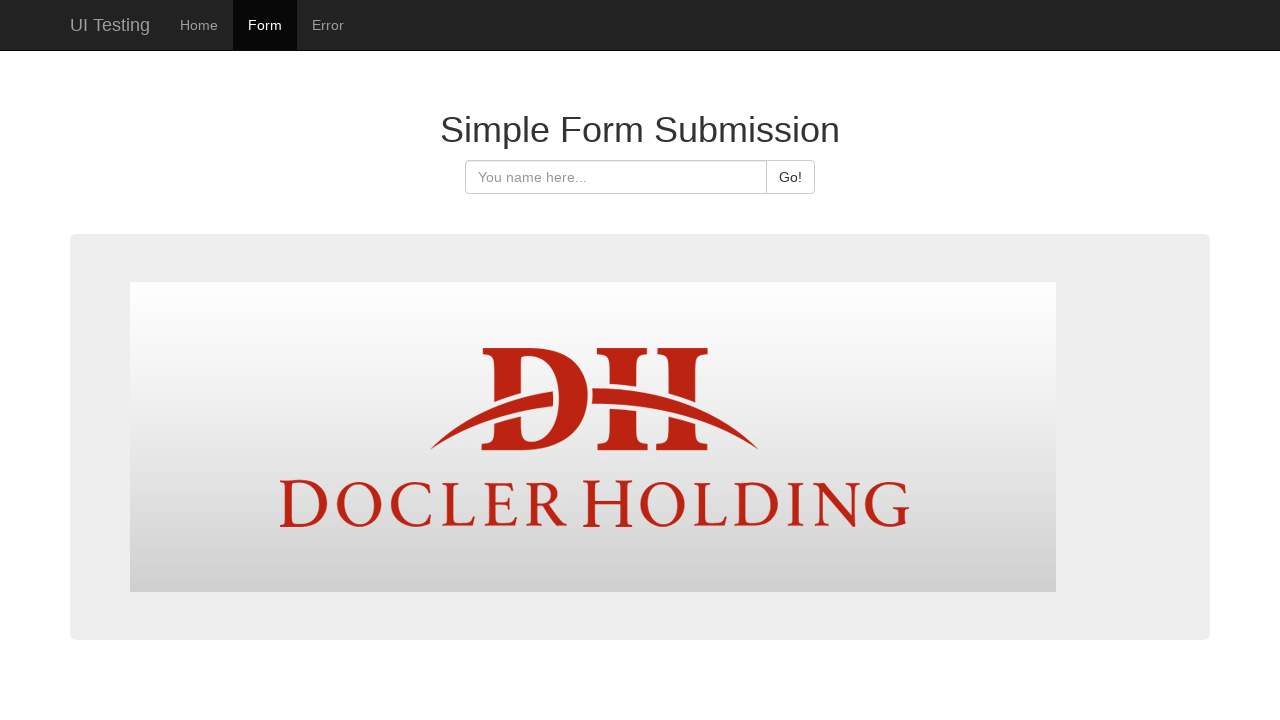

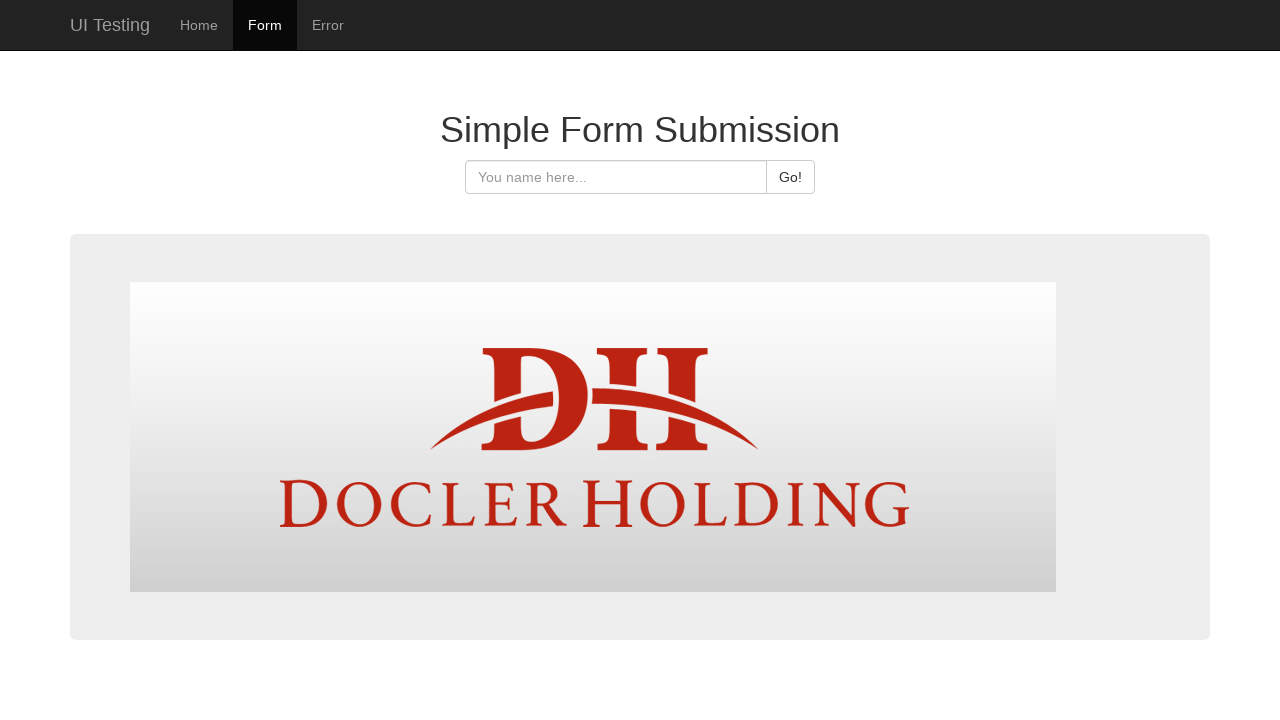